Tests navigation to Technology page and scrolls to verify footer elements are visible

Starting URL: https://www.starlink.com/

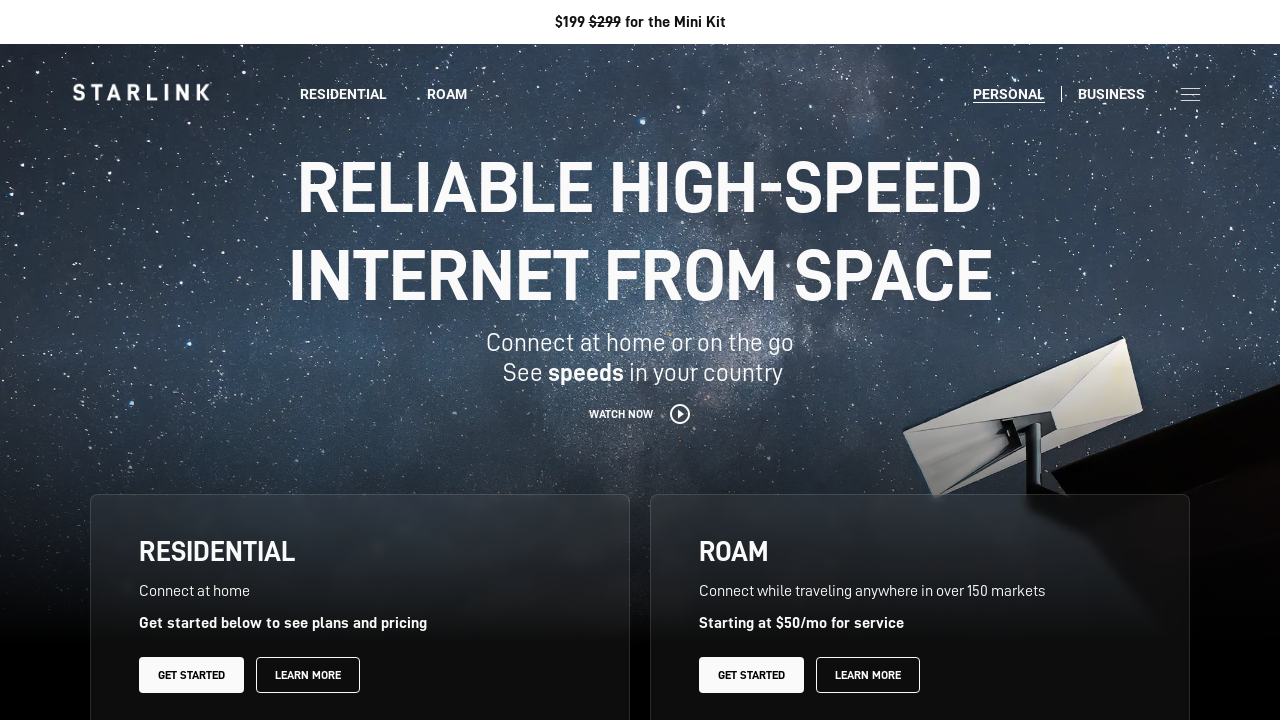

Clicked hamburger menu to open navigation at (1190, 94) on xpath=//img[contains(@src,'Hamburger.svg')]
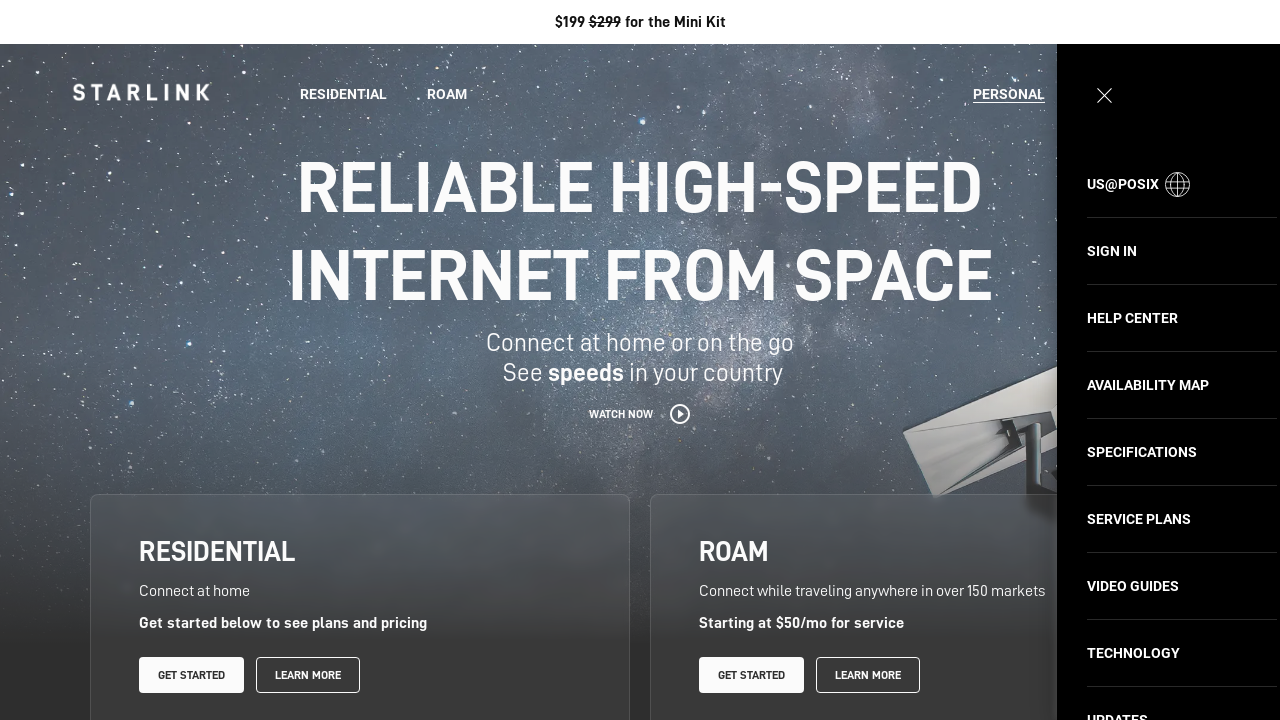

Technology link became visible in navigation menu
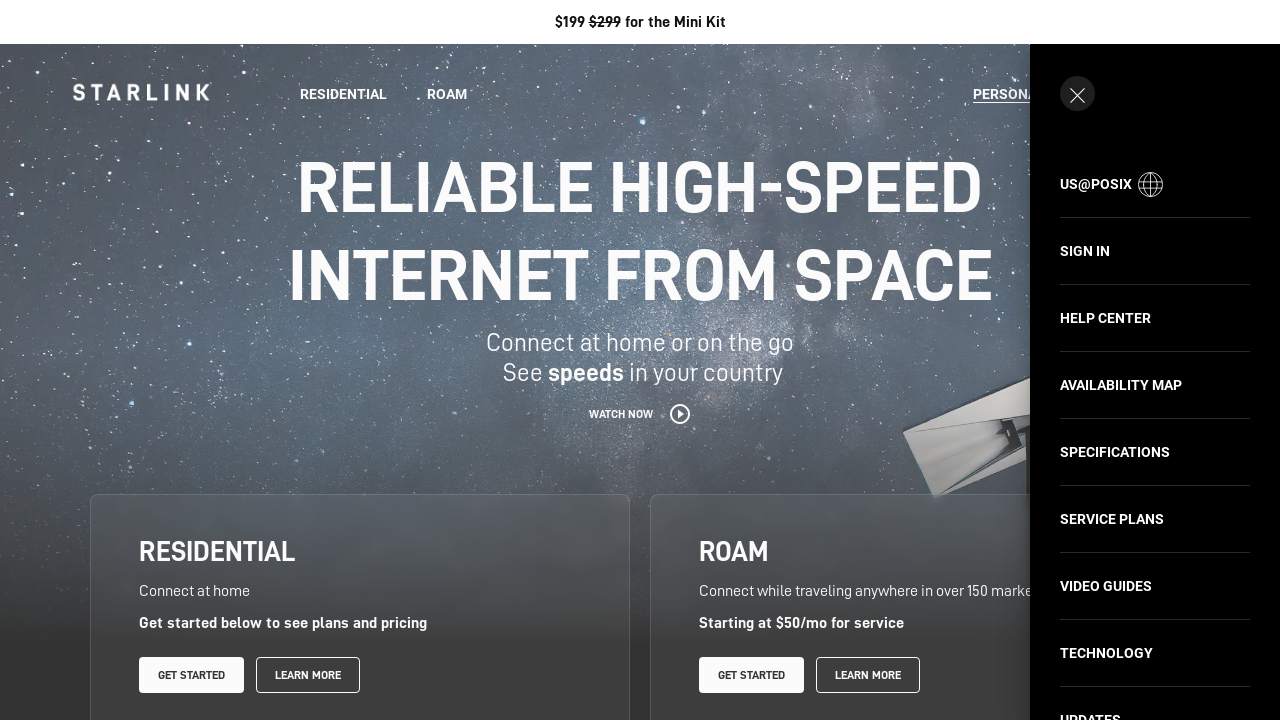

Clicked Technology link to navigate to Technology page at (1106, 653) on xpath=//span[contains(.,'Technology')]
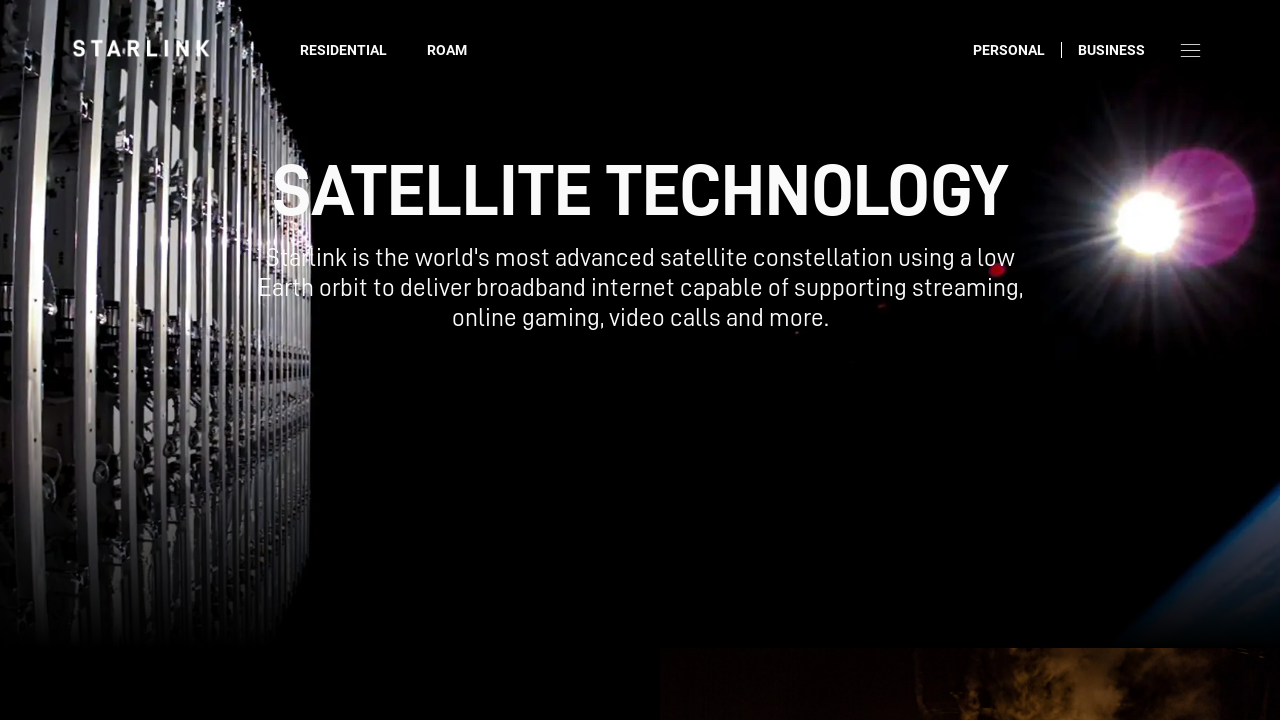

Technology page loaded with SATELLITE TECHNOLOGY heading visible
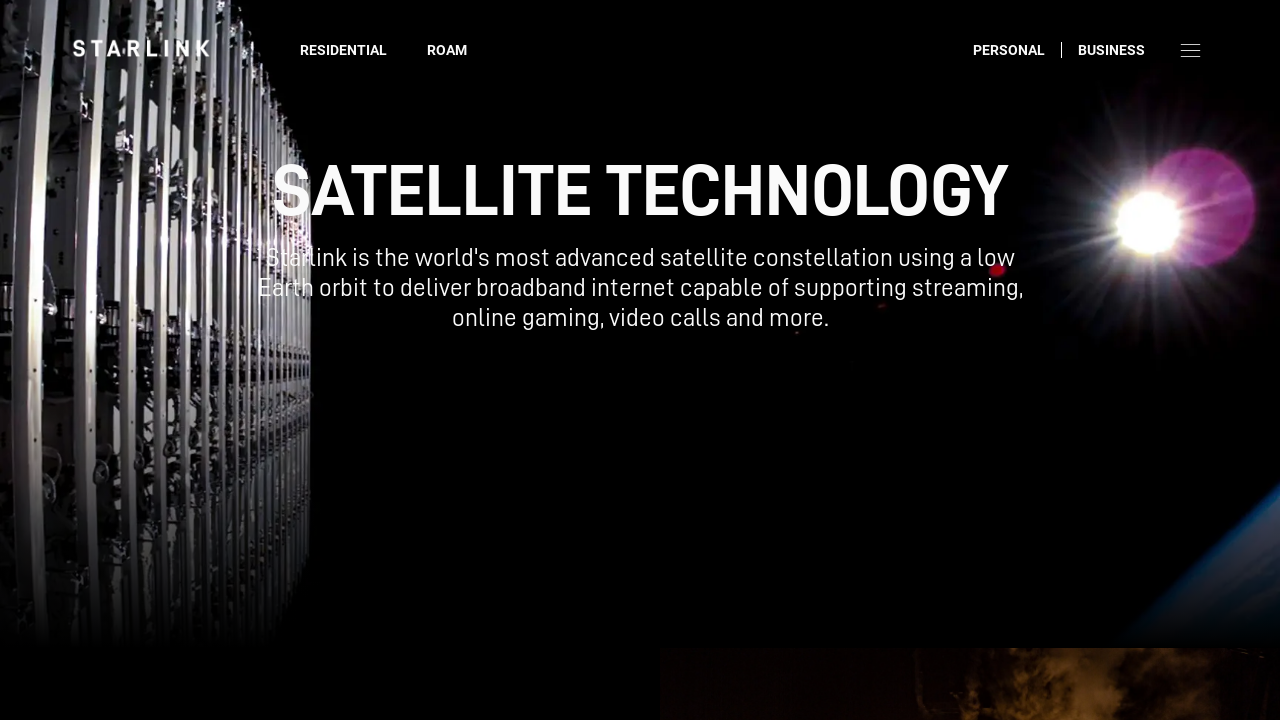

Scrolled to Careers link at bottom of page
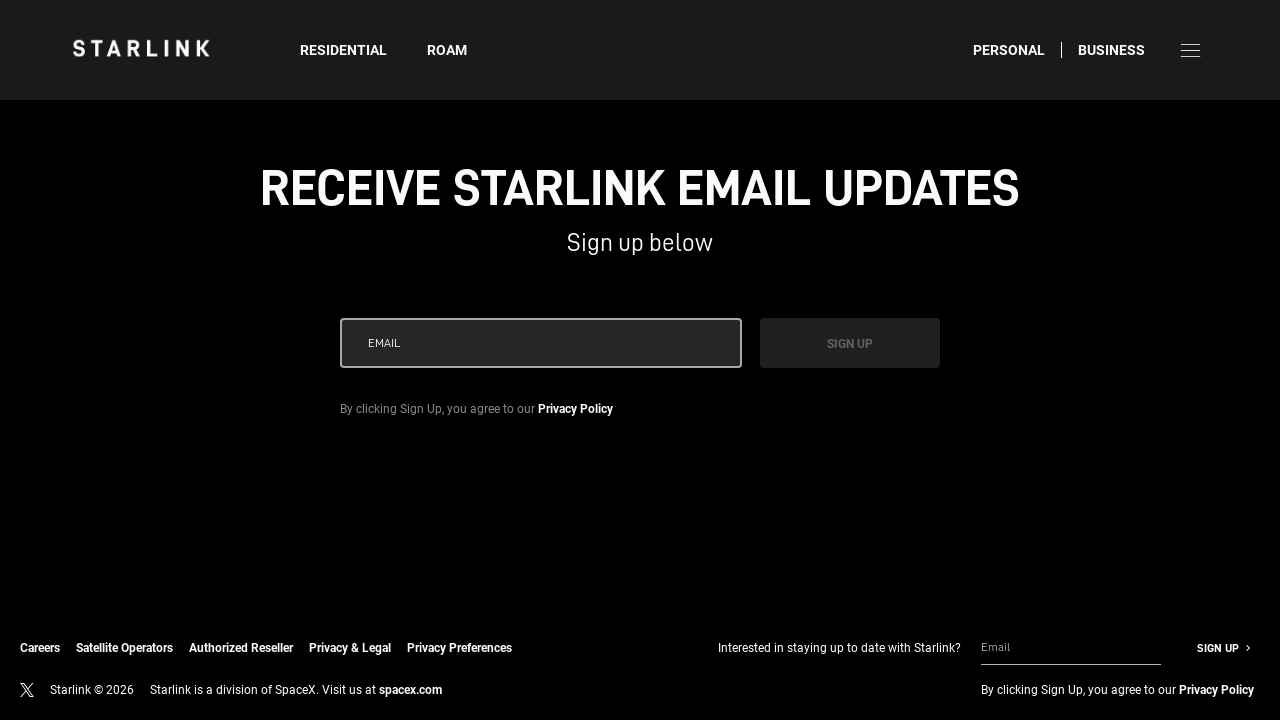

Footer element is visible on the page
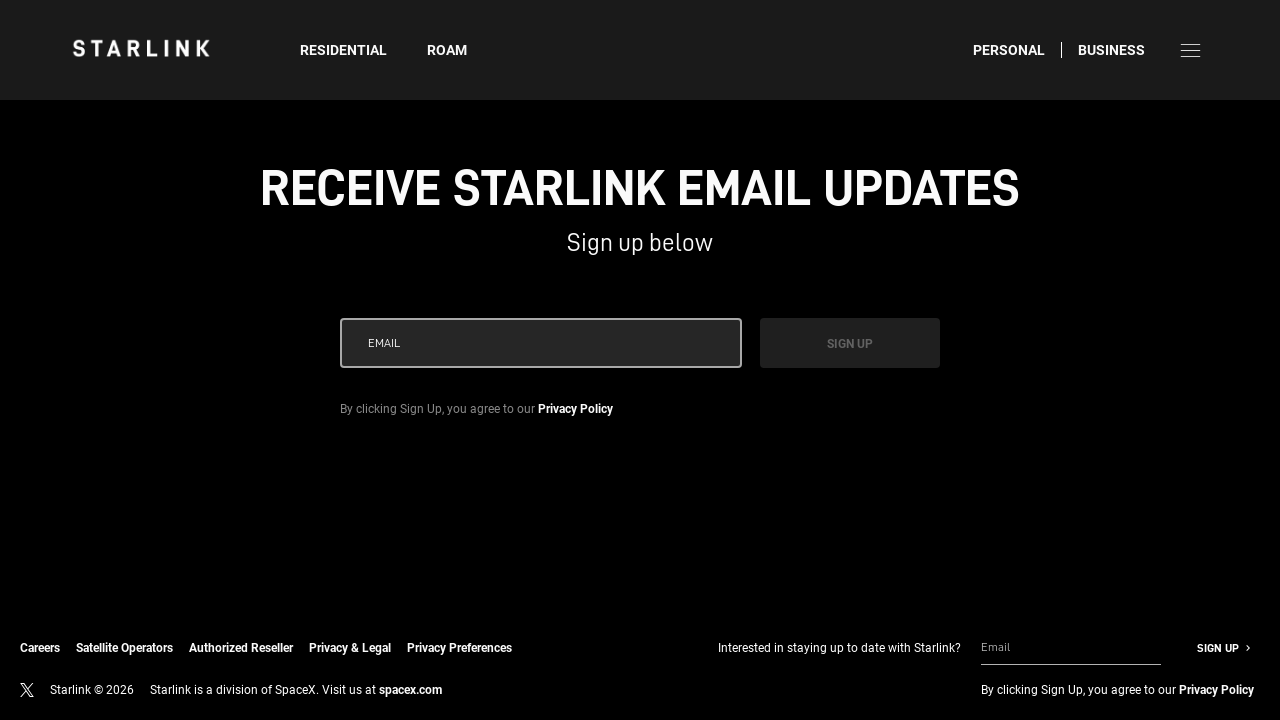

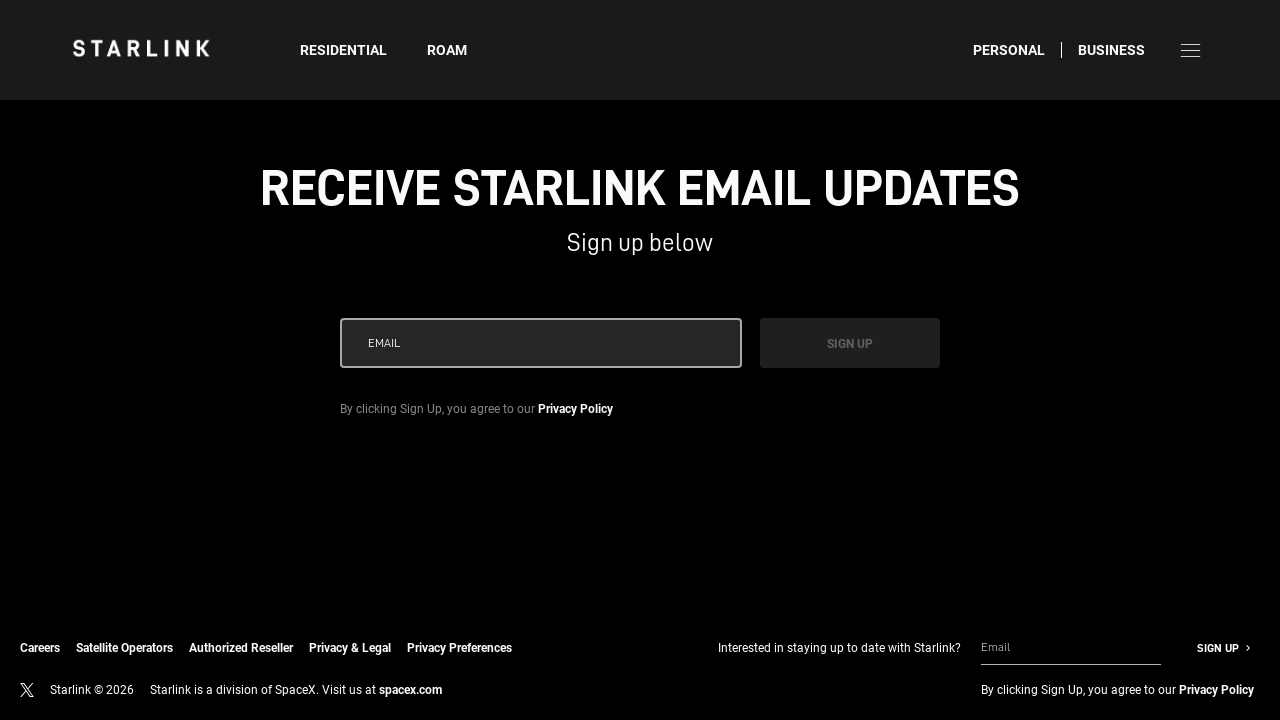